Tests dynamic loading by clicking Start button and verifying the "Hello World!" element becomes visible

Starting URL: https://automationfc.github.io/dynamic-loading/

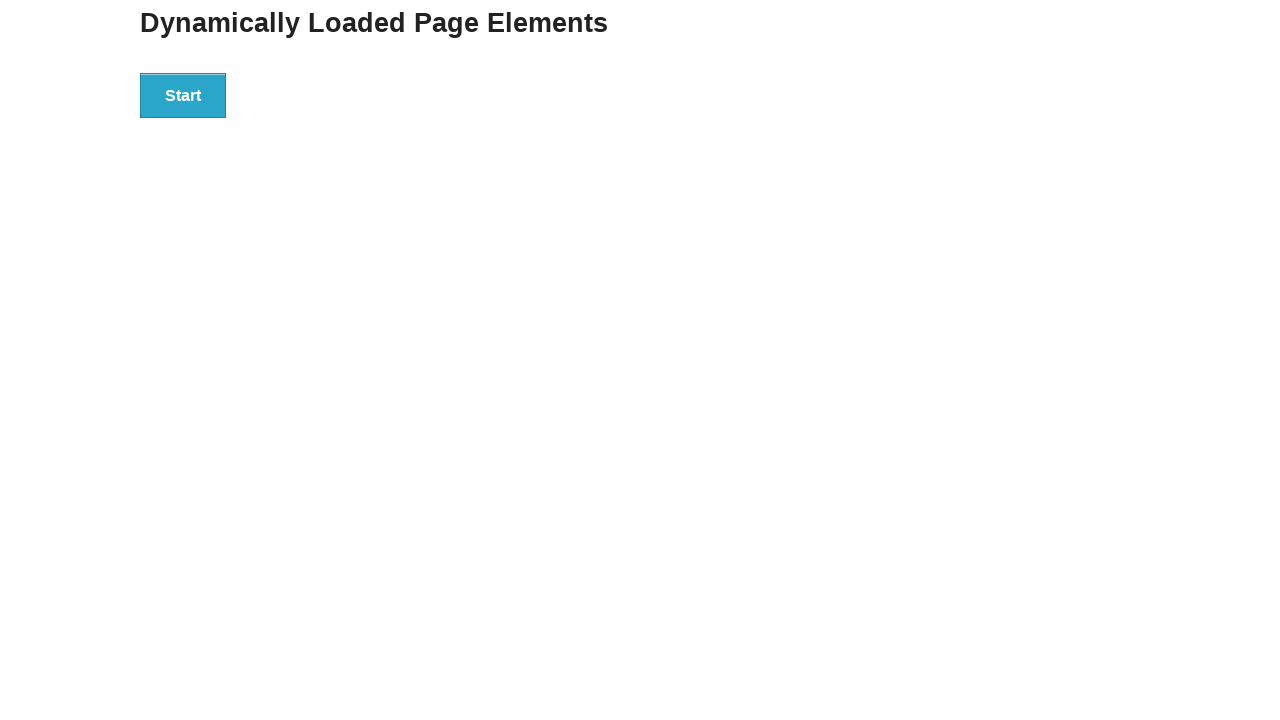

Clicked Start button to trigger dynamic loading at (183, 95) on div#start button
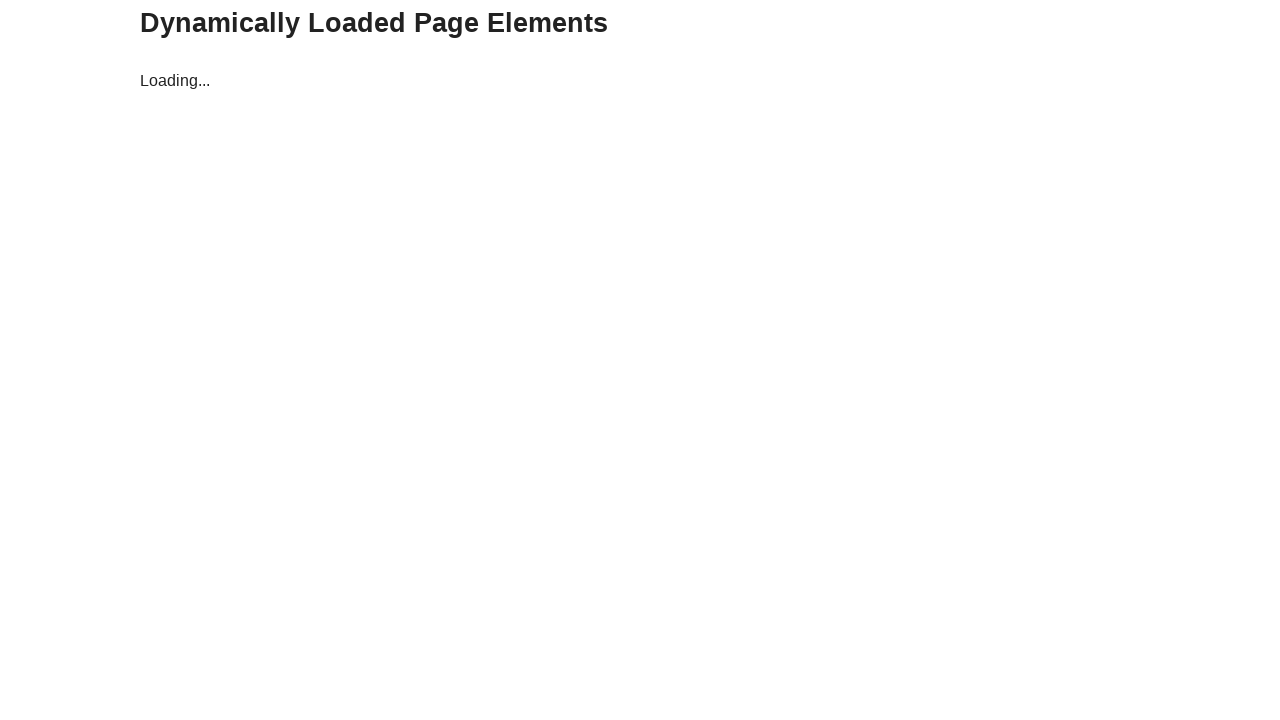

Waited for 'Hello World!' element to appear
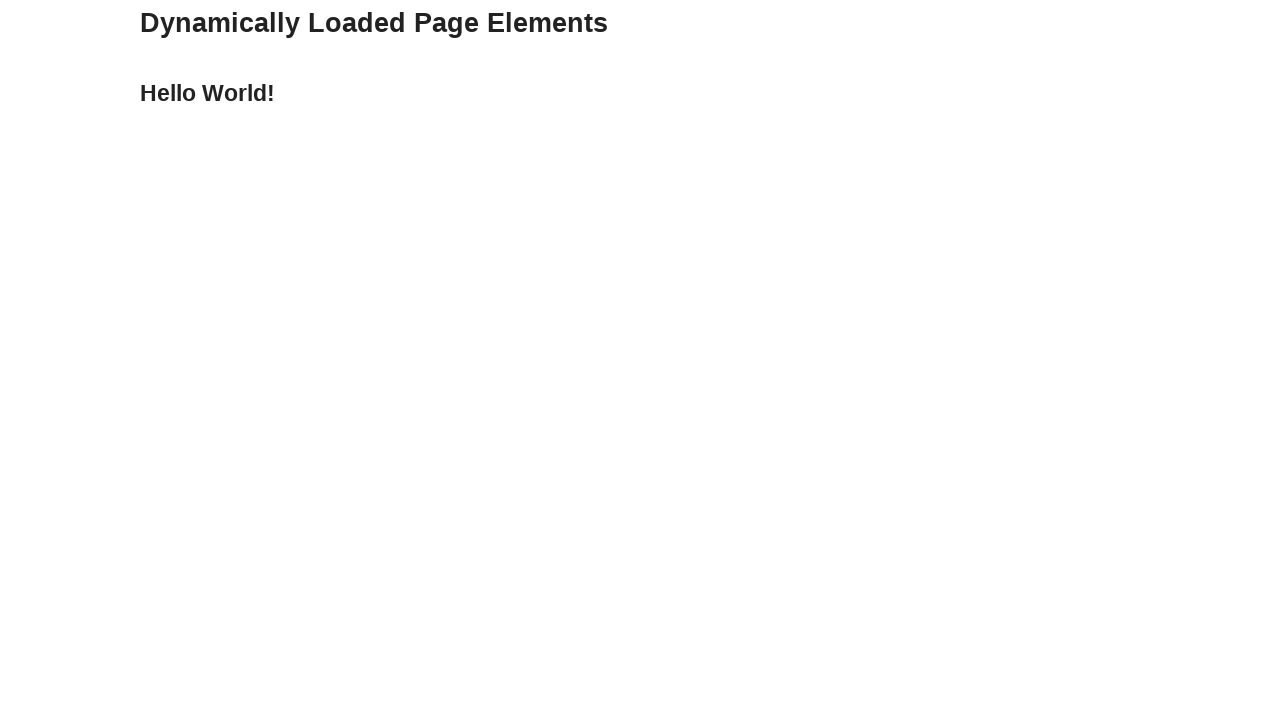

Verified 'Hello World!' element is visible
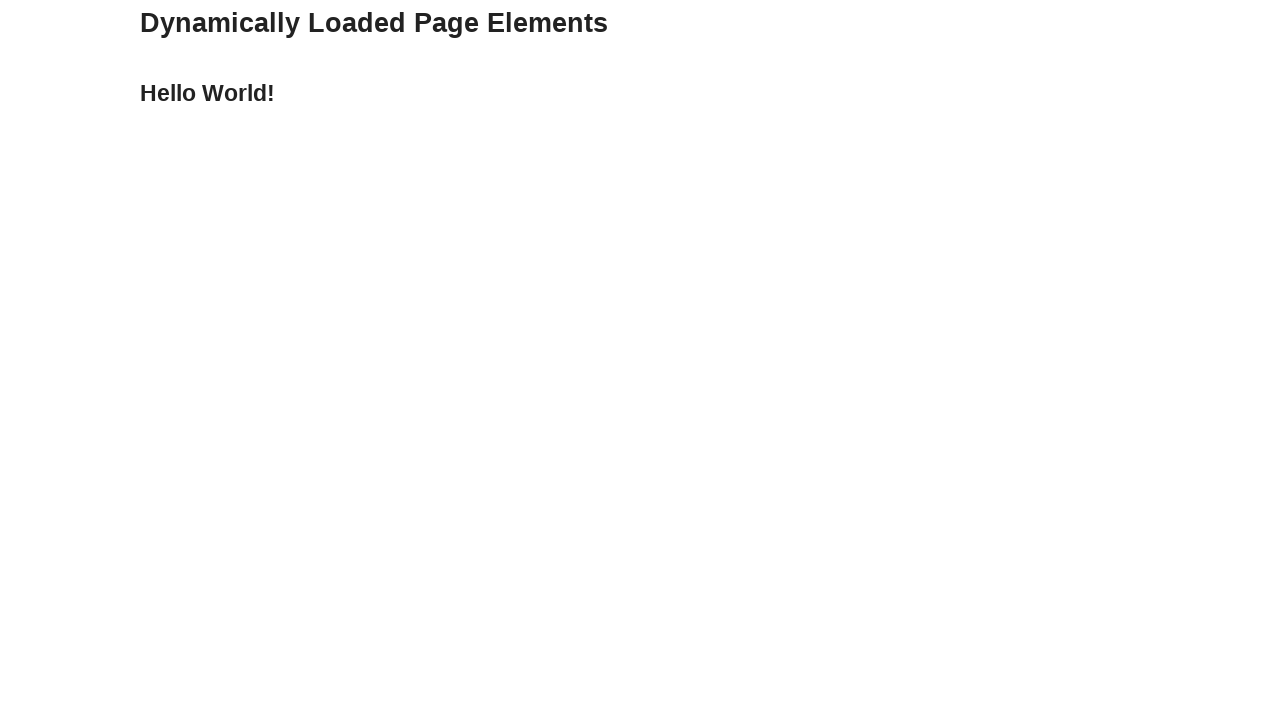

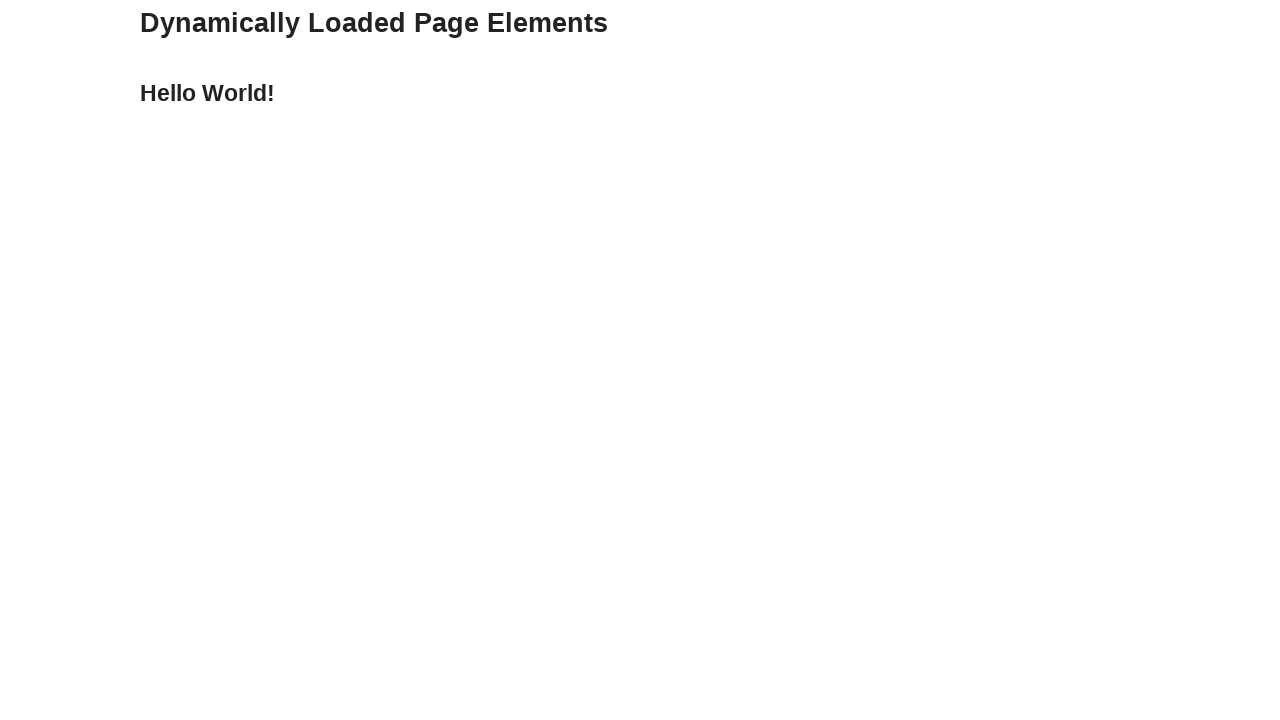